Tests that the login form displays an error message when submitting with only username (no password)

Starting URL: https://the-internet.herokuapp.com/login

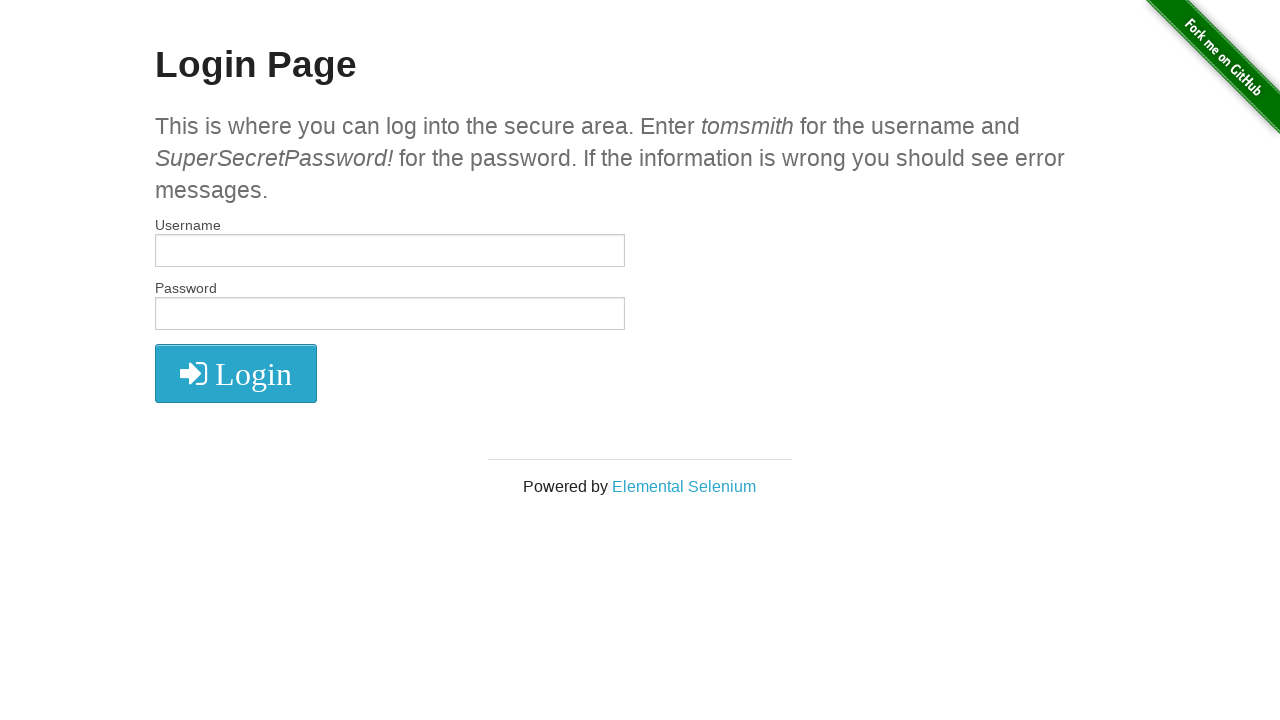

Page title loaded - login form is ready
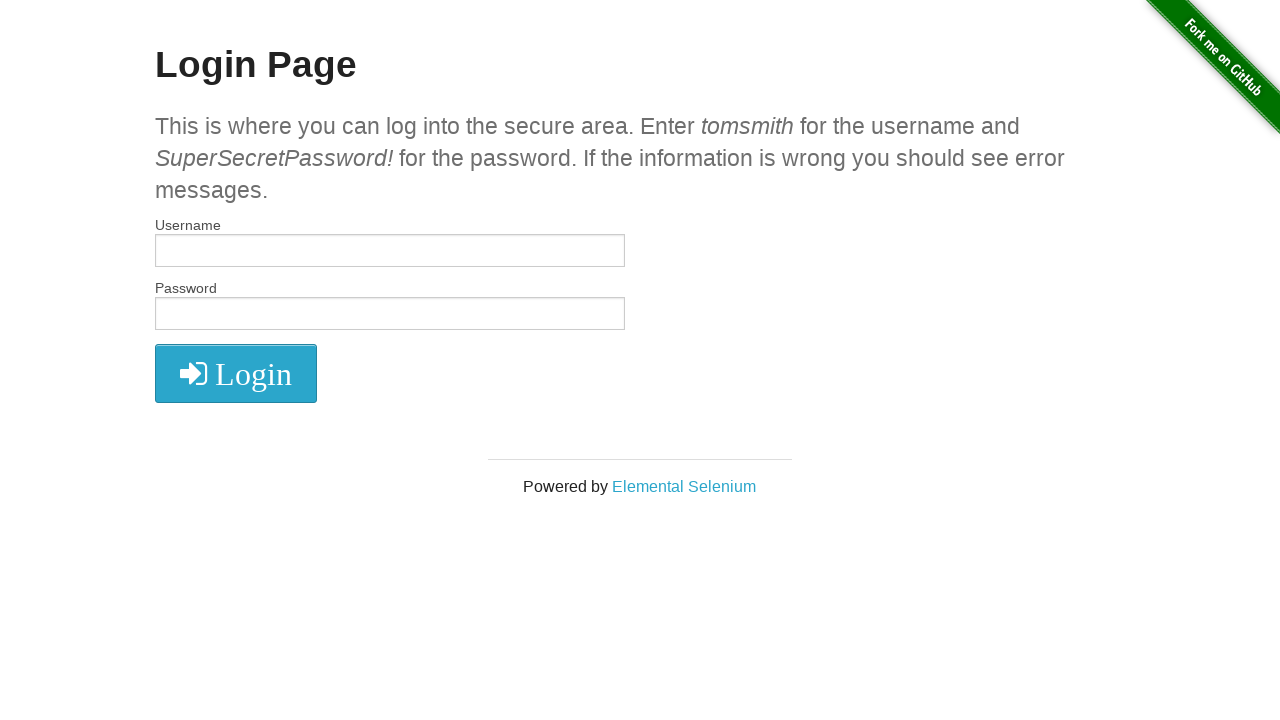

Filled username field with 'tomsmith' (no password) on input[name='username']
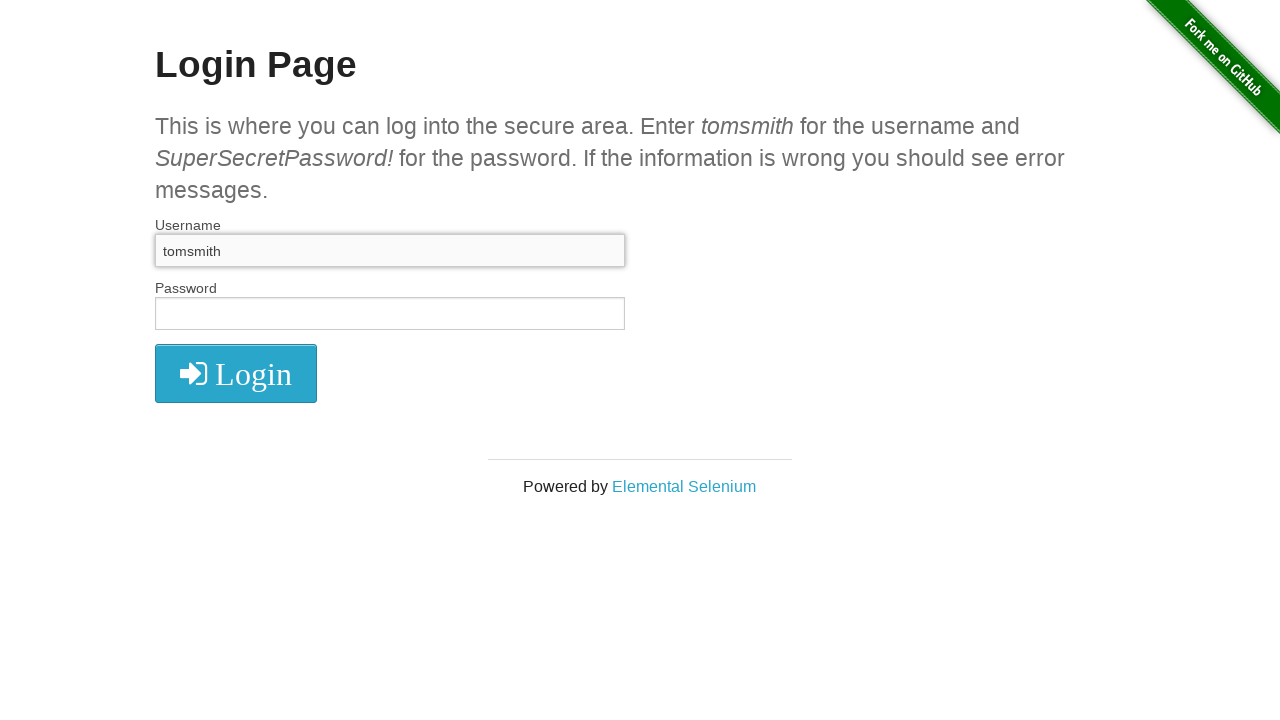

Clicked login button without entering password at (236, 373) on button.radius
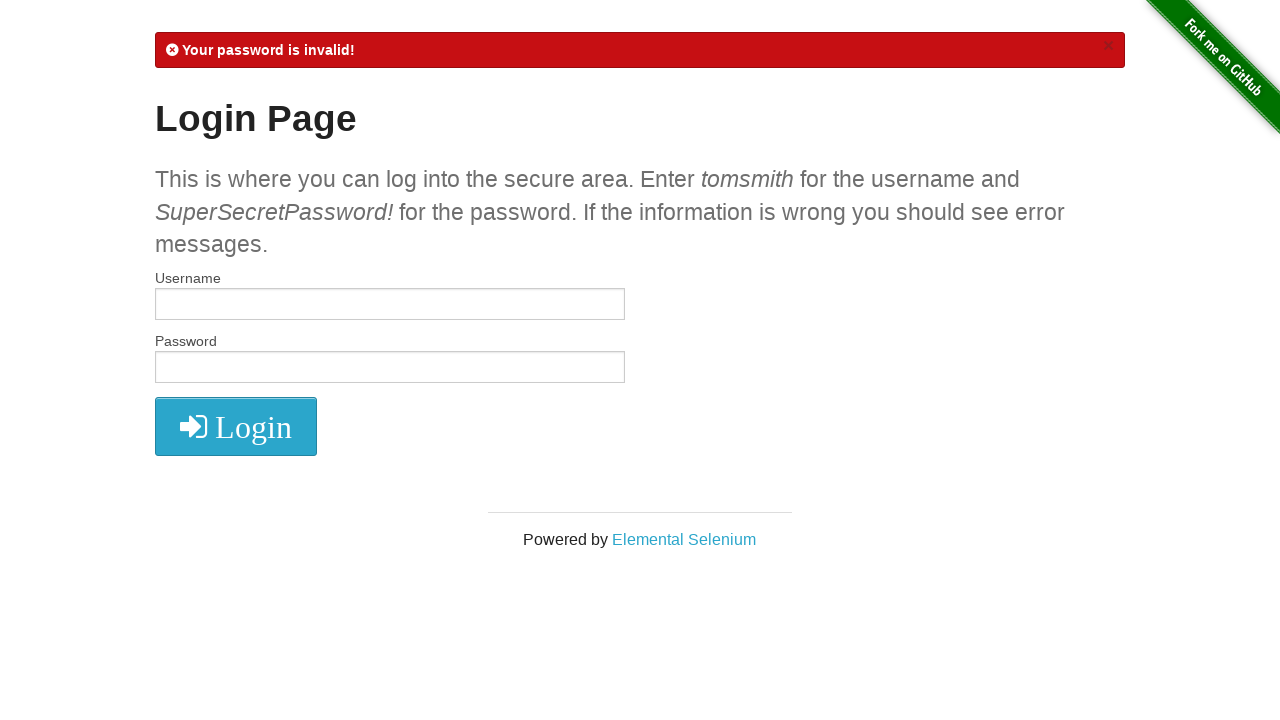

Error message displayed confirming password is required
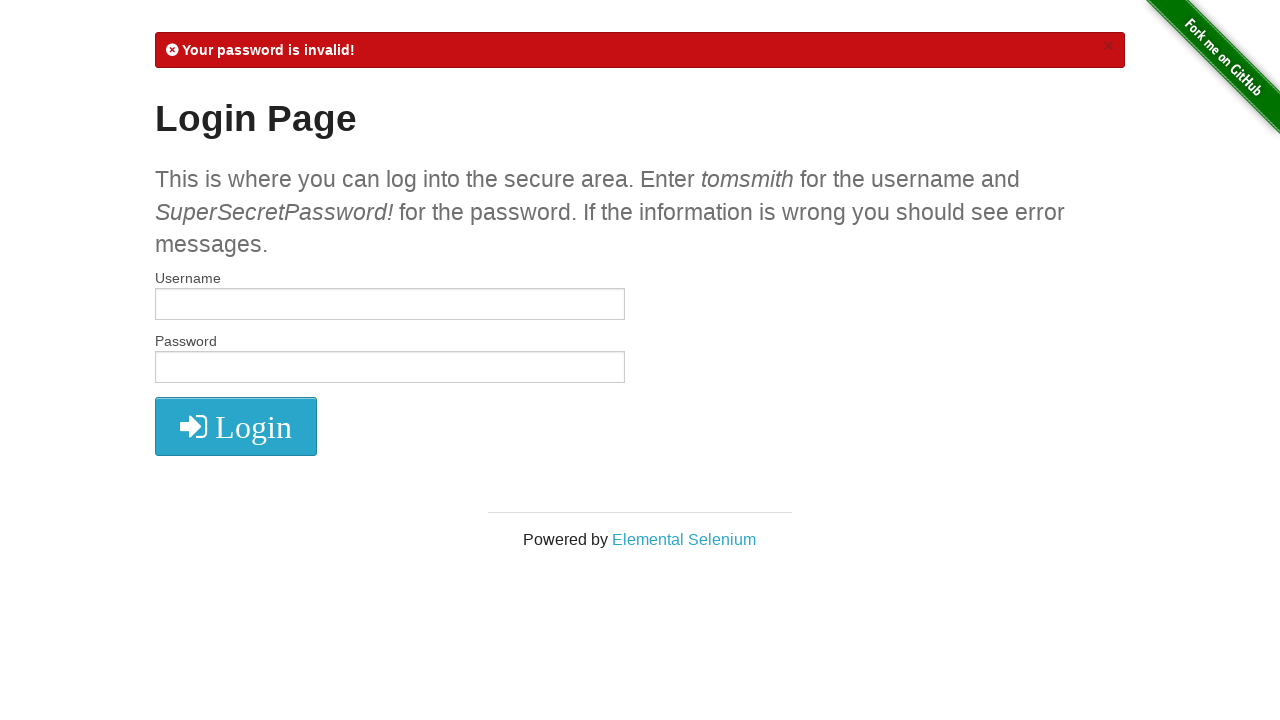

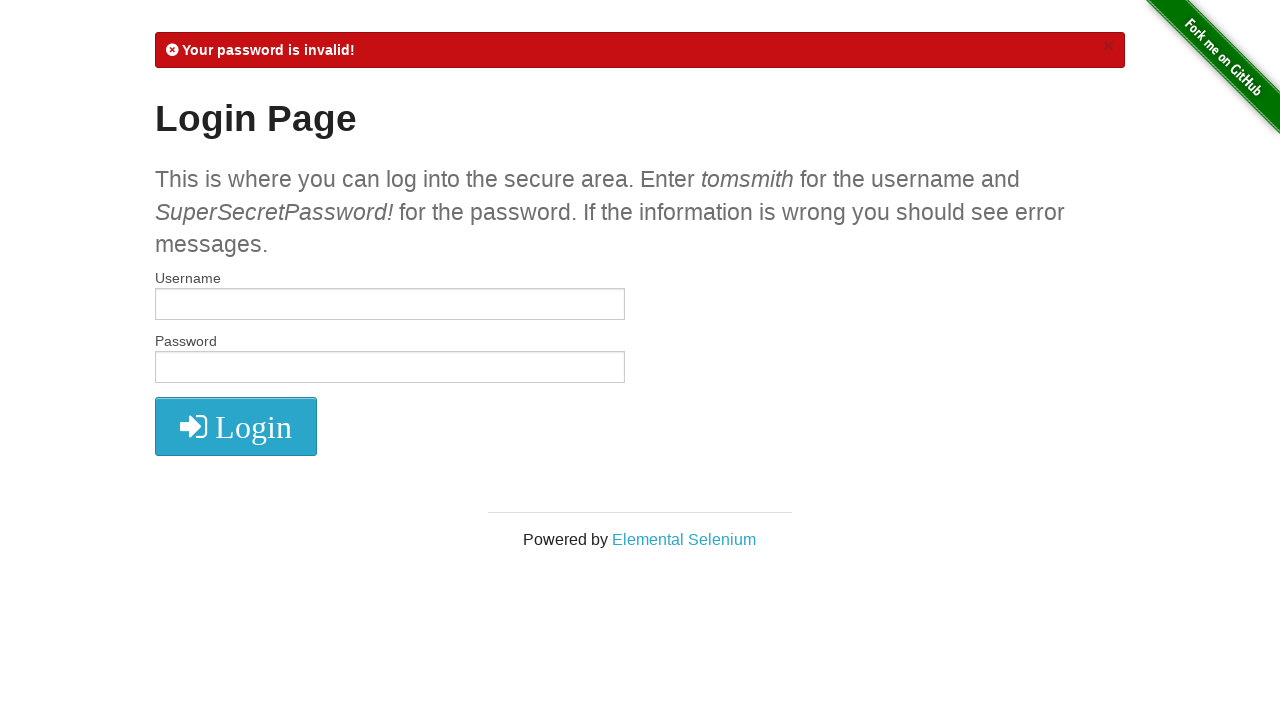